Tests browser tab handling by clicking a button that opens a new tab, switching to the new tab, verifying its content, and switching back to the original tab

Starting URL: https://demoqa.com/browser-windows

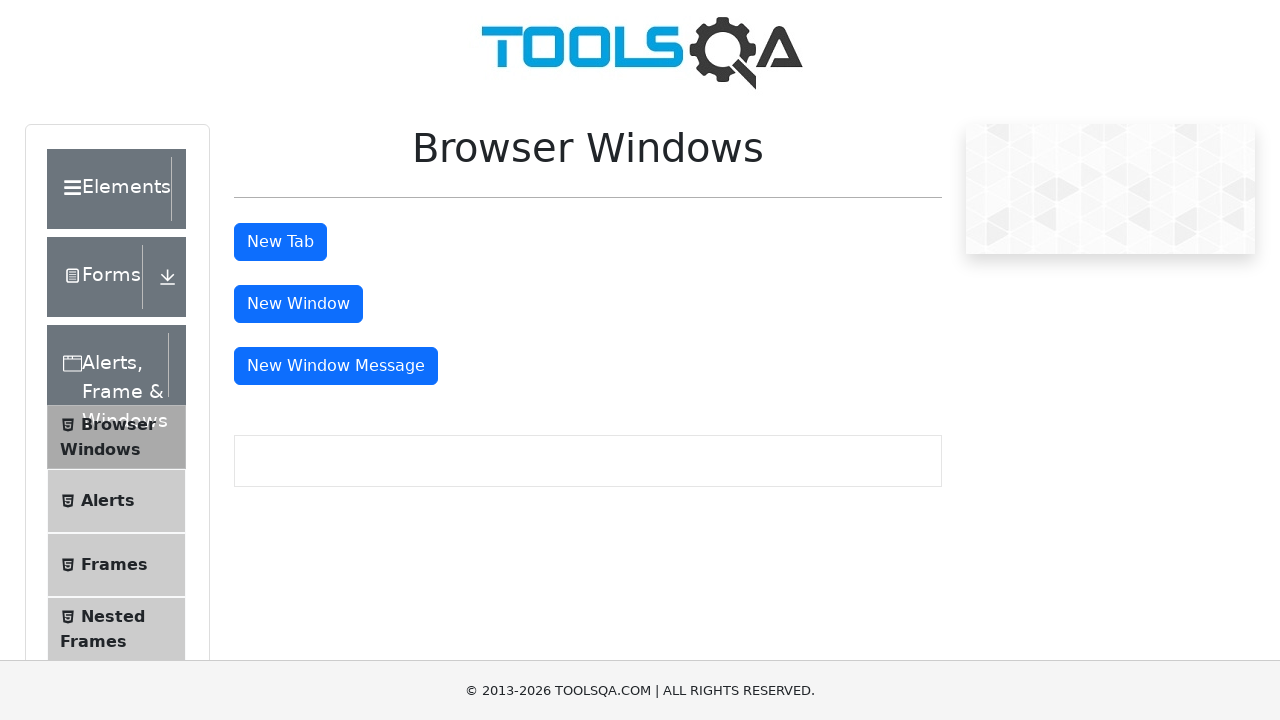

Clicked tab button to open new tab at (280, 242) on #tabButton
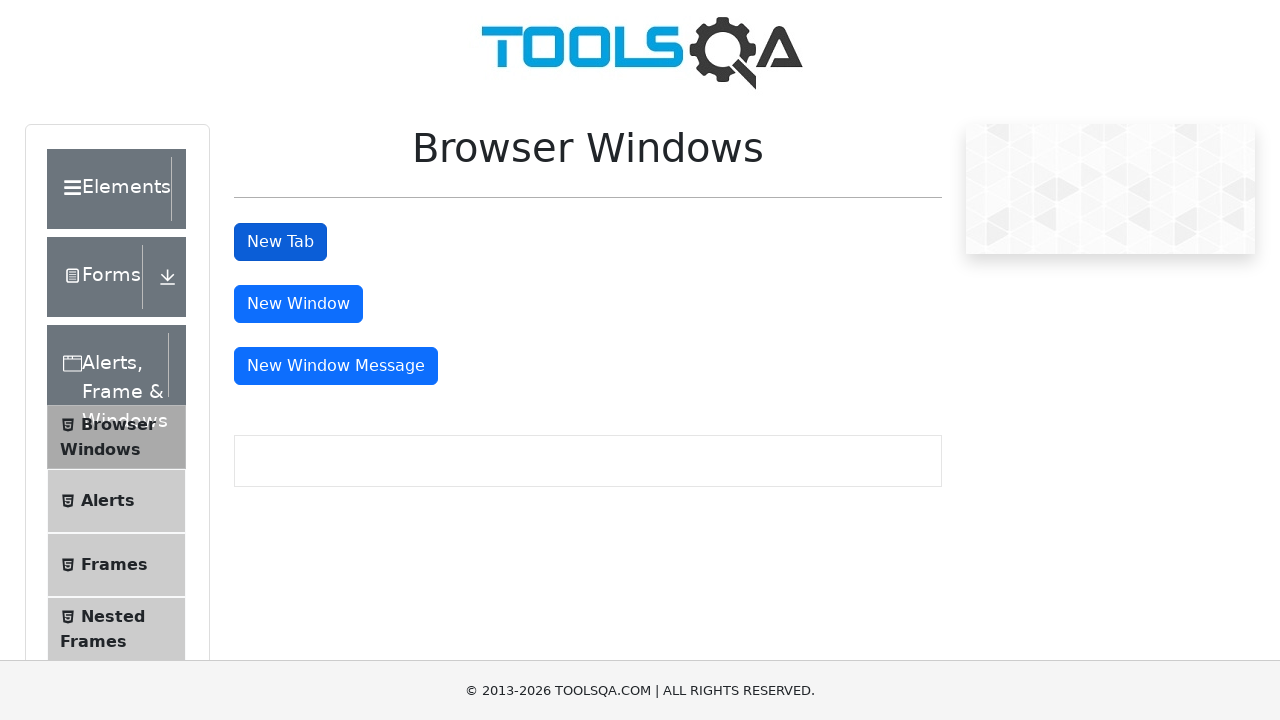

Captured new tab reference
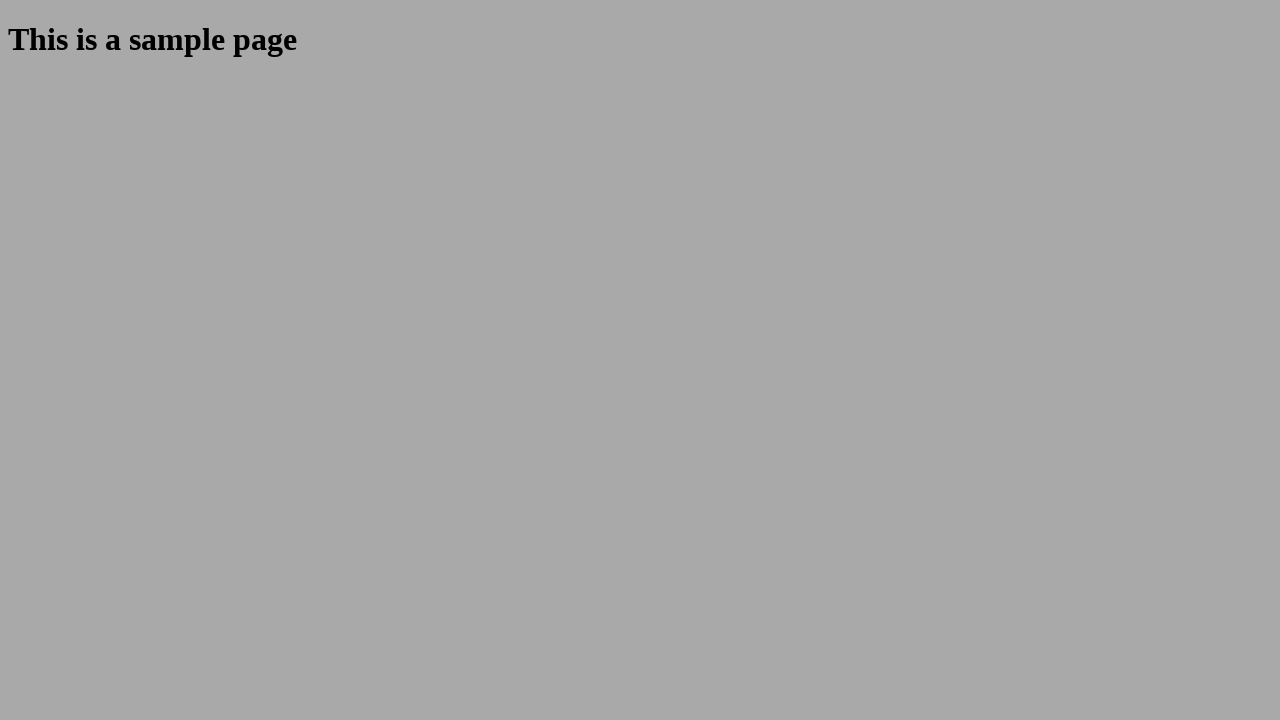

New tab loaded completely
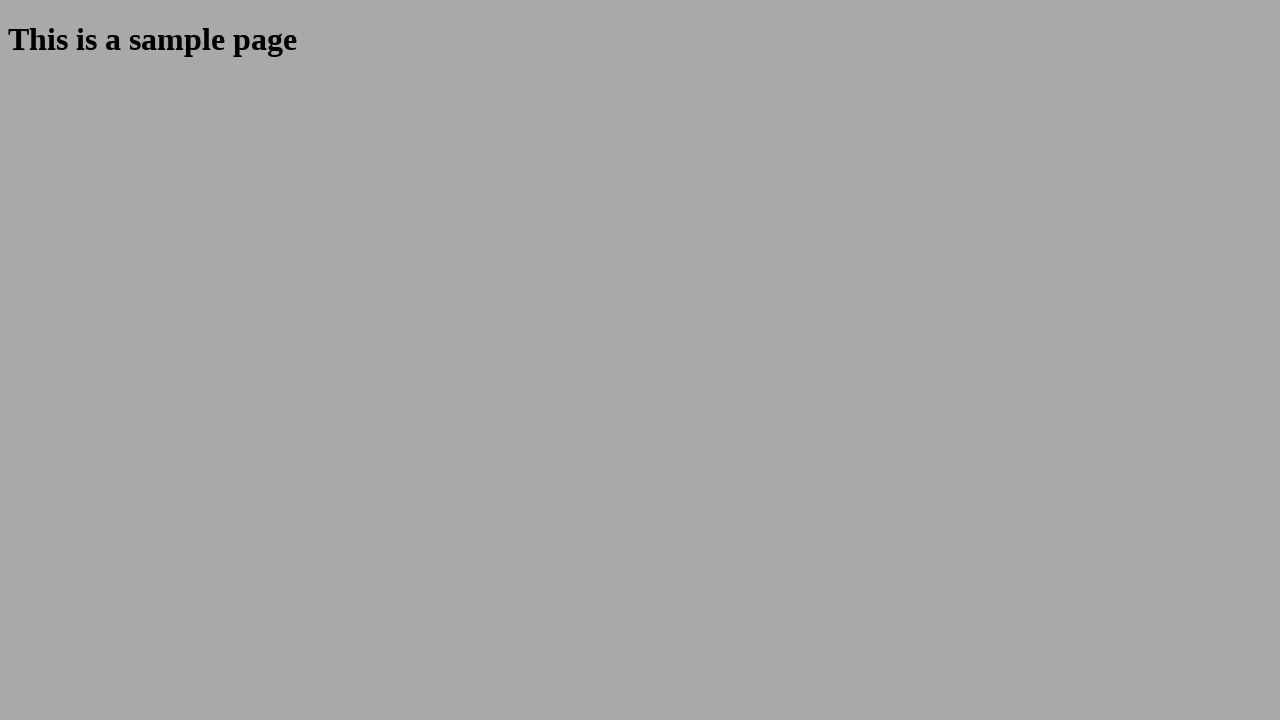

Retrieved heading text from new tab
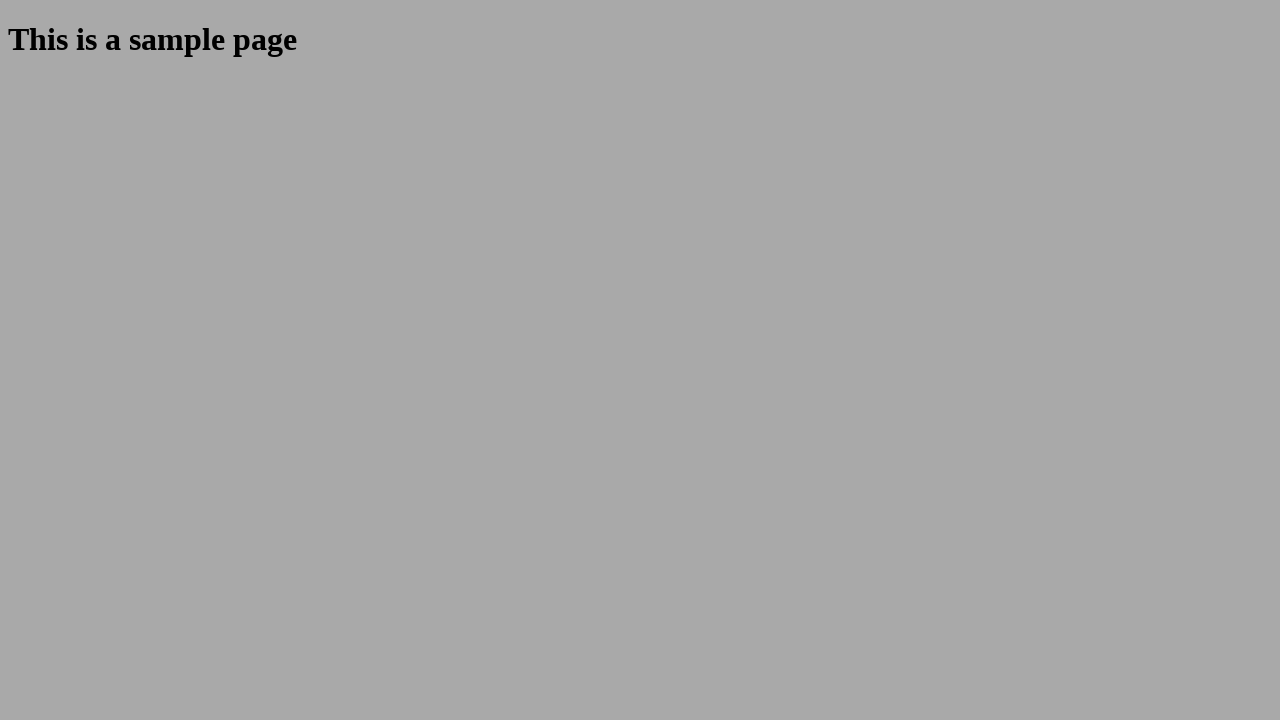

Verified heading text matches expected value 'This is a sample page'
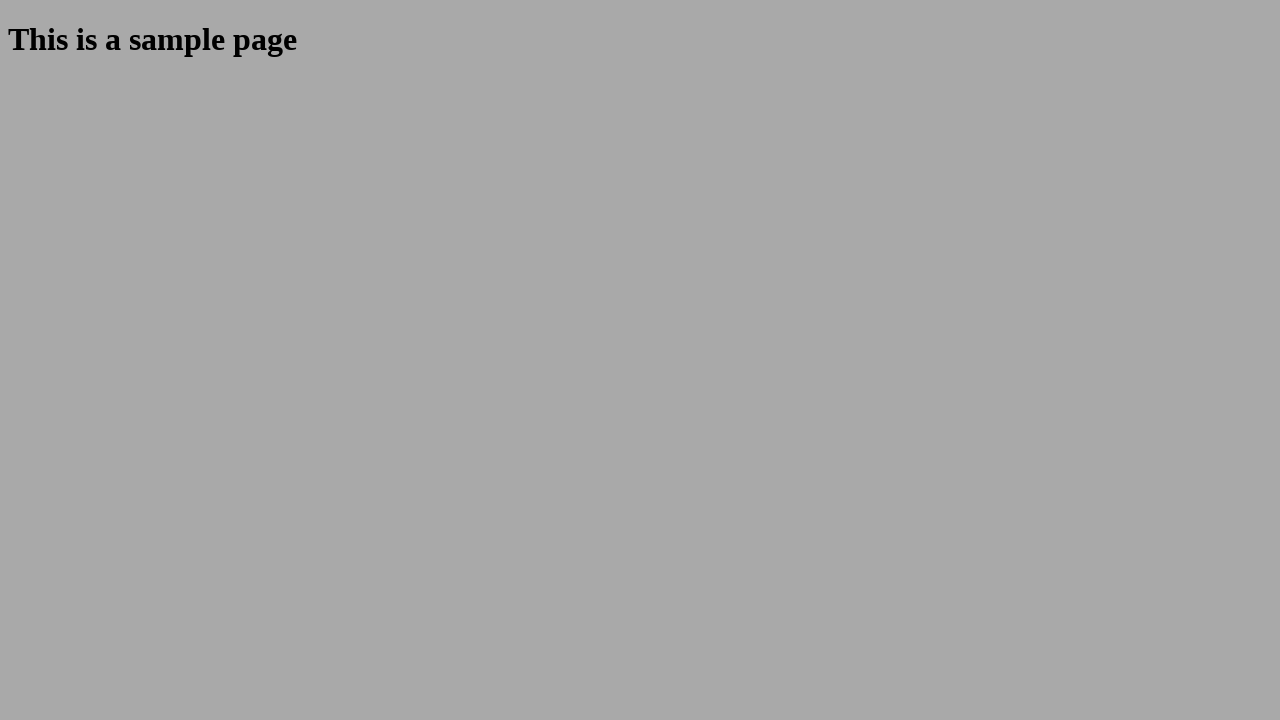

Closed the new tab
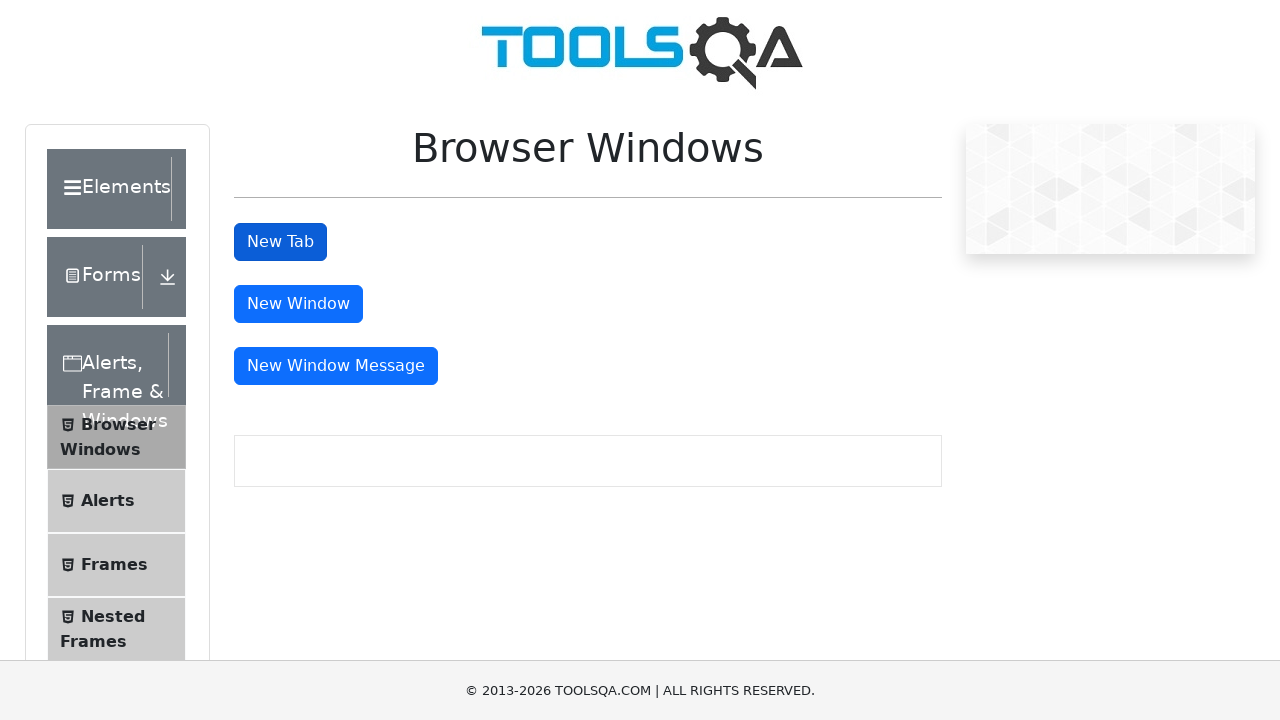

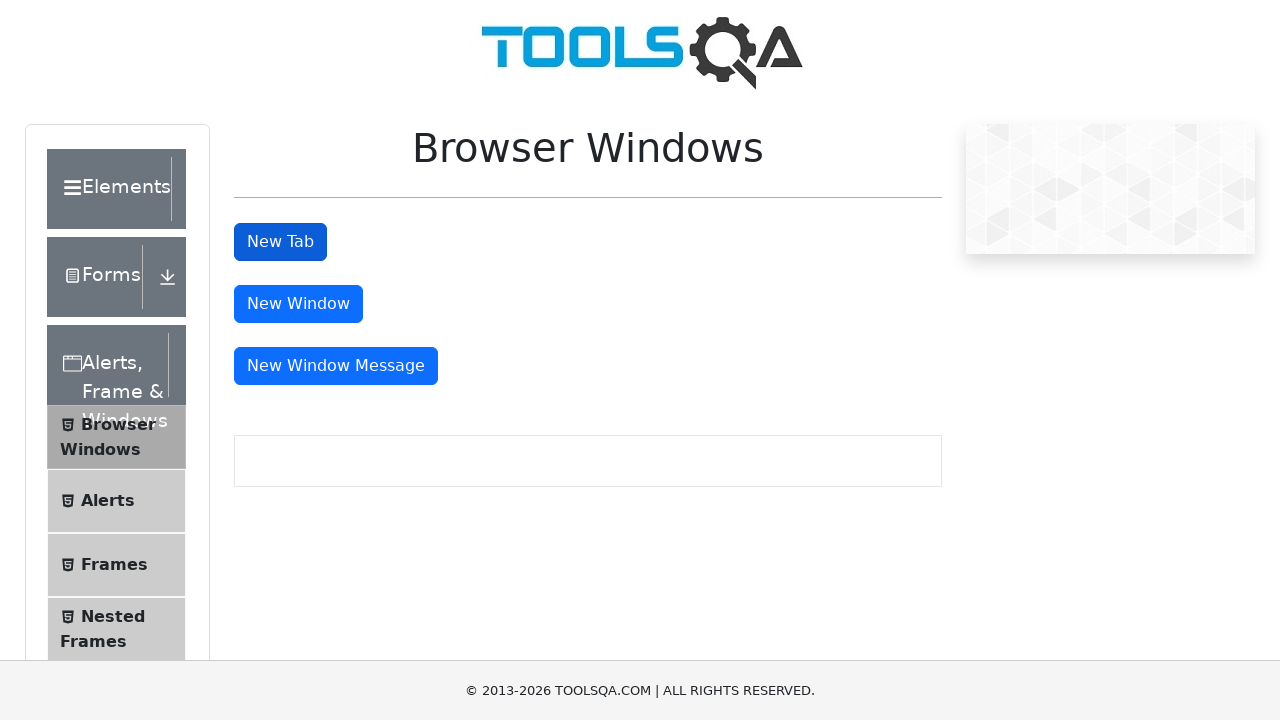